Tests a slow calculator by performing addition (2+9) and waiting for the result to display

Starting URL: https://bonigarcia.dev/selenium-webdriver-java/slow-calculator.html

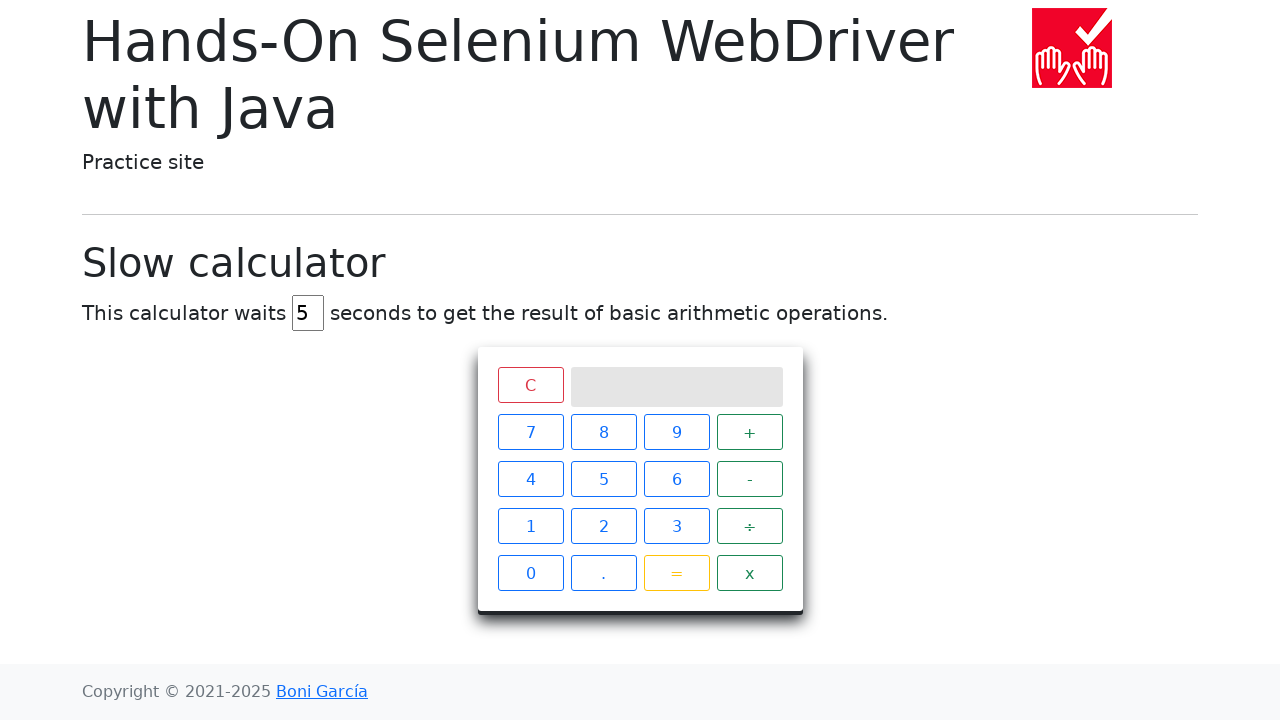

Clicked number 2 on calculator at (604, 526) on xpath=//span[text()='2']
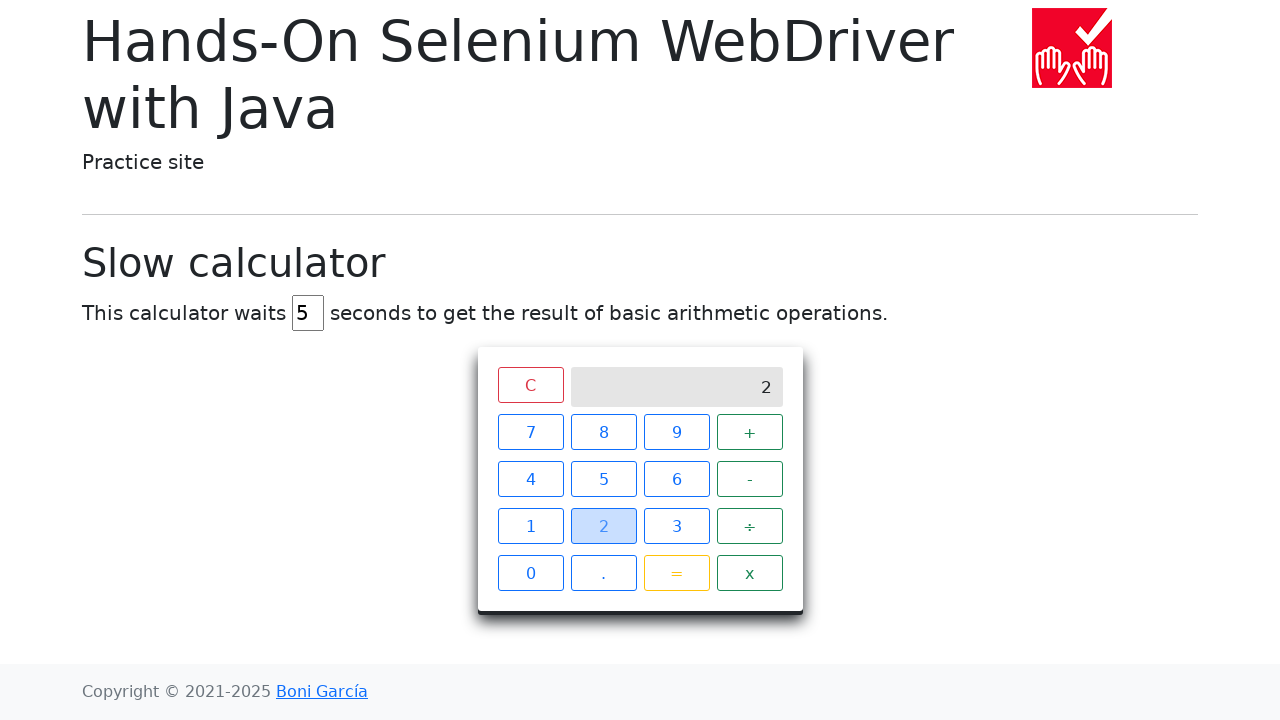

Clicked addition operator at (750, 432) on xpath=//span[text()='+']
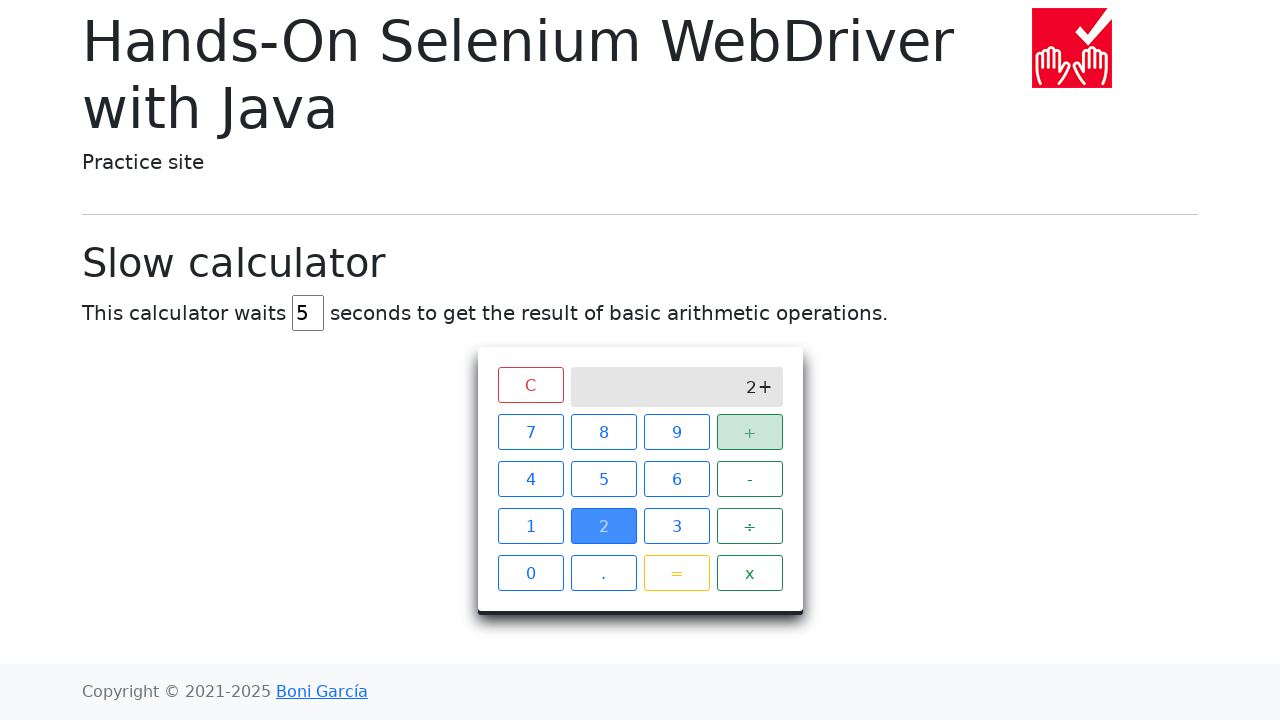

Clicked number 9 on calculator at (676, 432) on xpath=//span[text()='9']
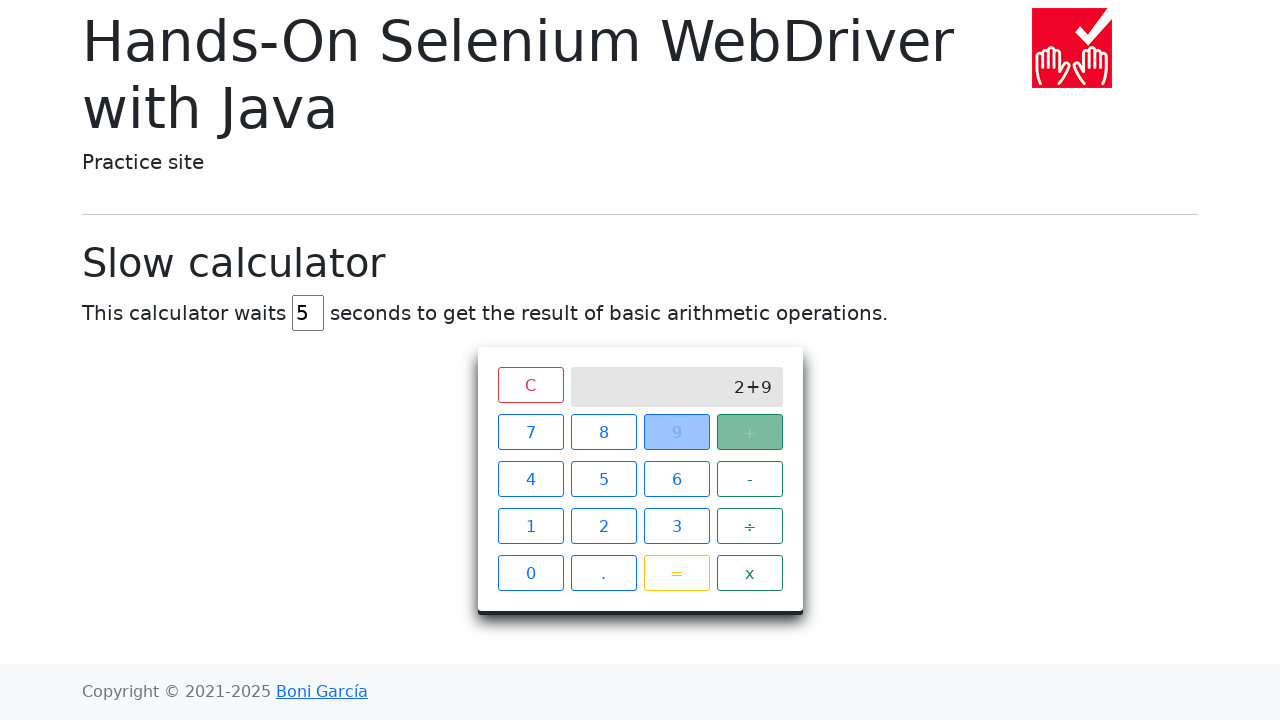

Clicked equals button to calculate result at (676, 573) on xpath=//span[text()='=']
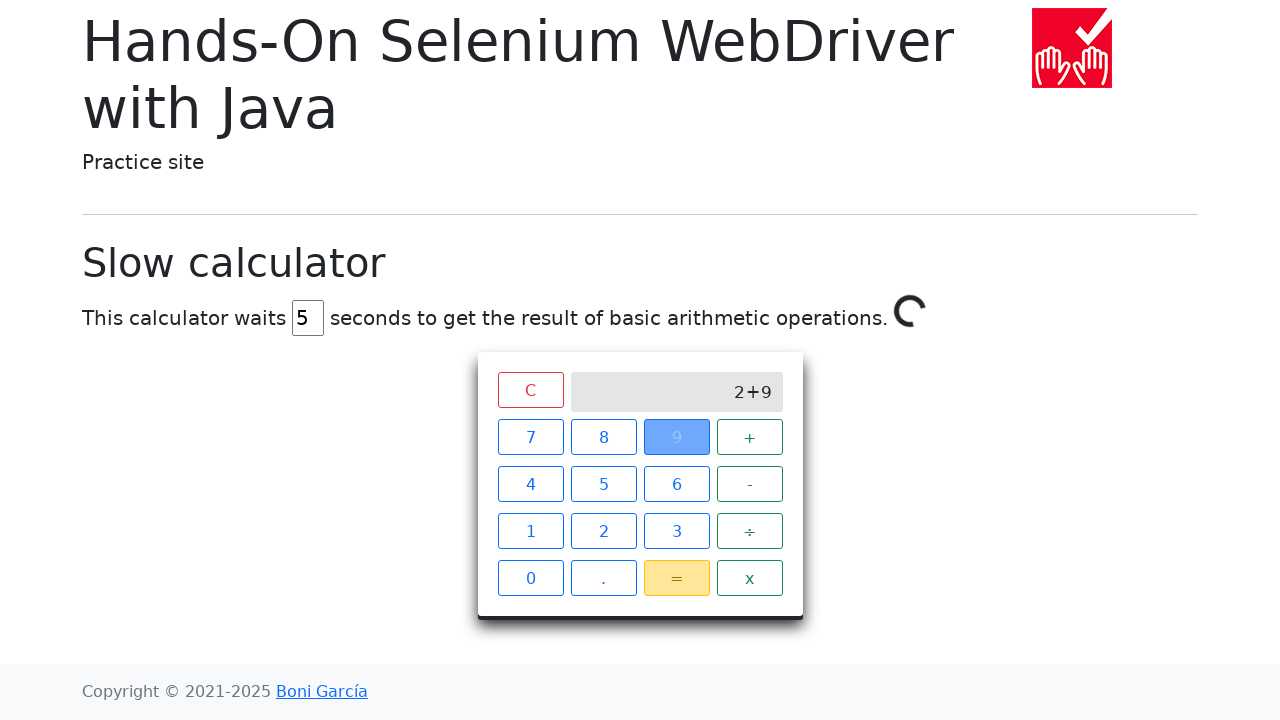

Waited for slow calculator to display result '11'
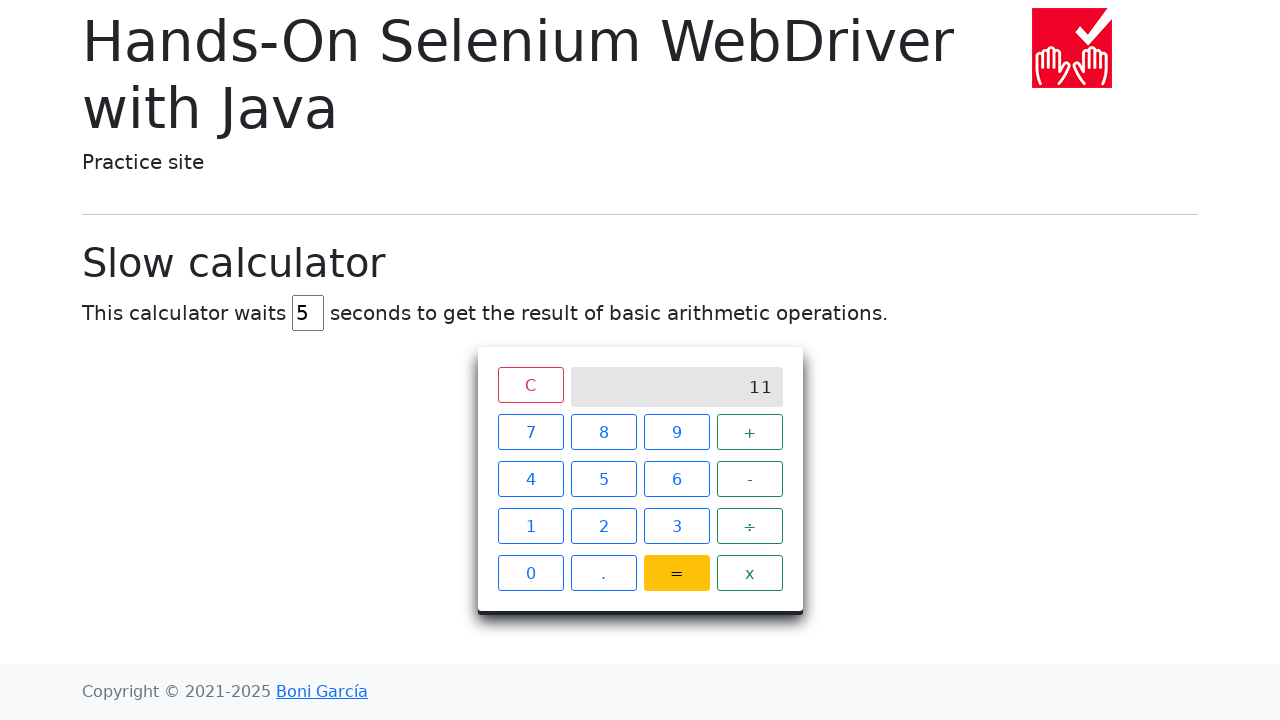

Retrieved screen text content
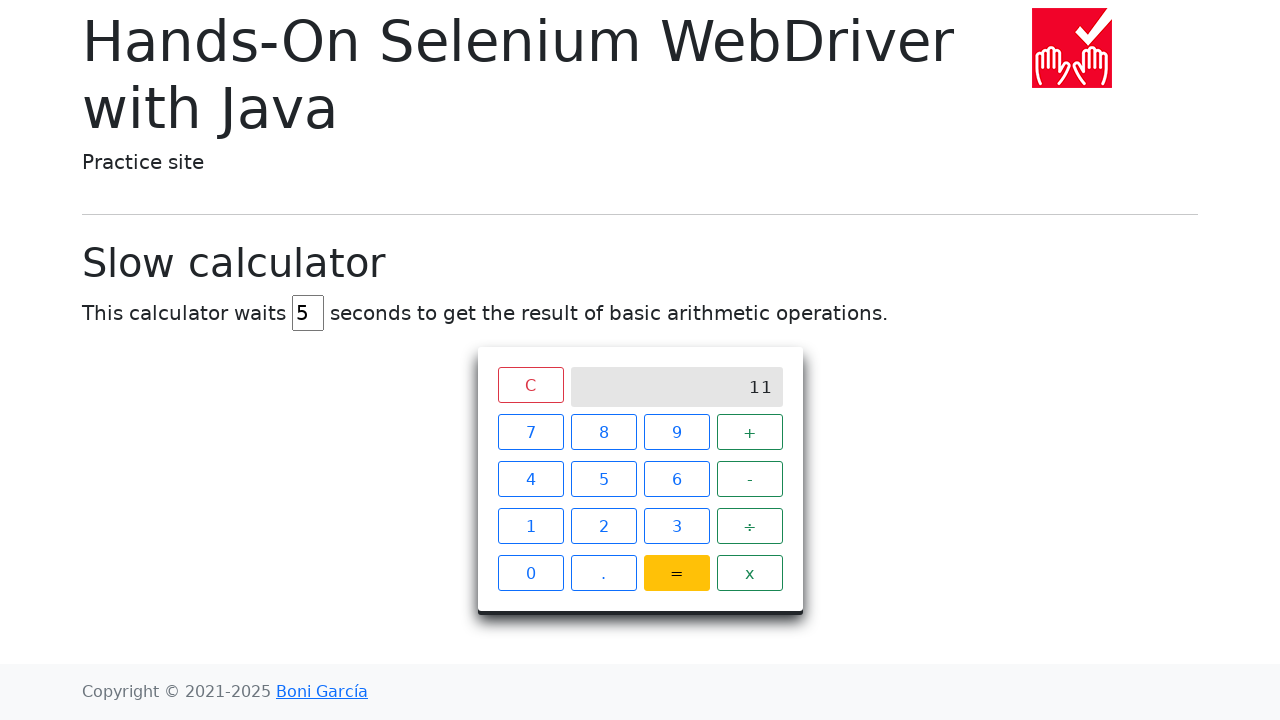

Asserted that screen displays correct result '11'
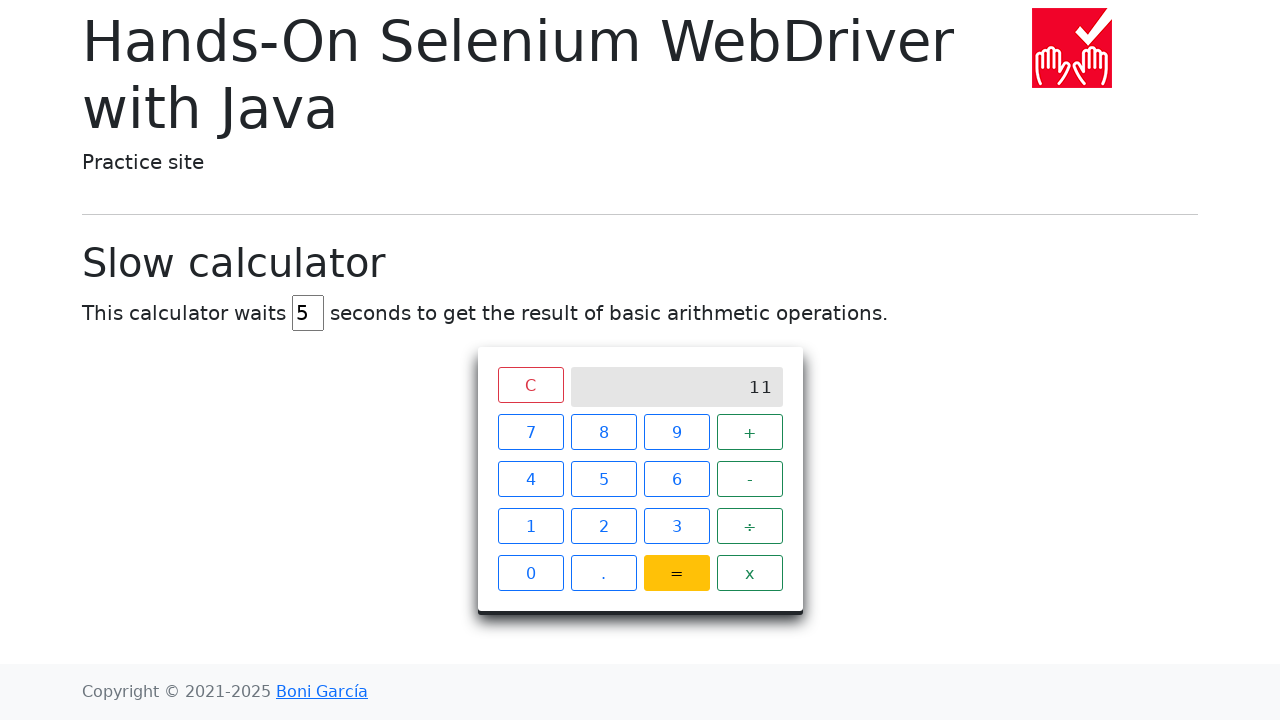

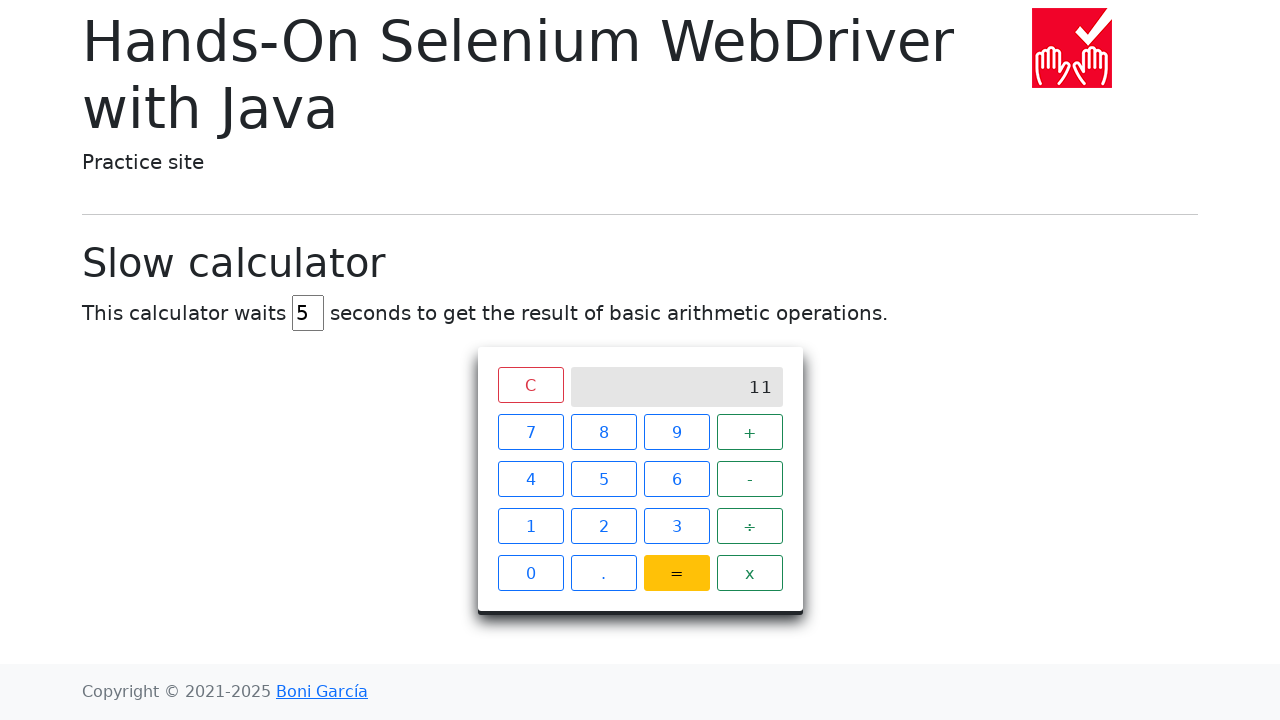